Tests a seller registration form by filling in full name, email, phone number, business brand, and business description fields, then submitting the form.

Starting URL: https://shopdemo-alex-hot.koyeb.app/sell

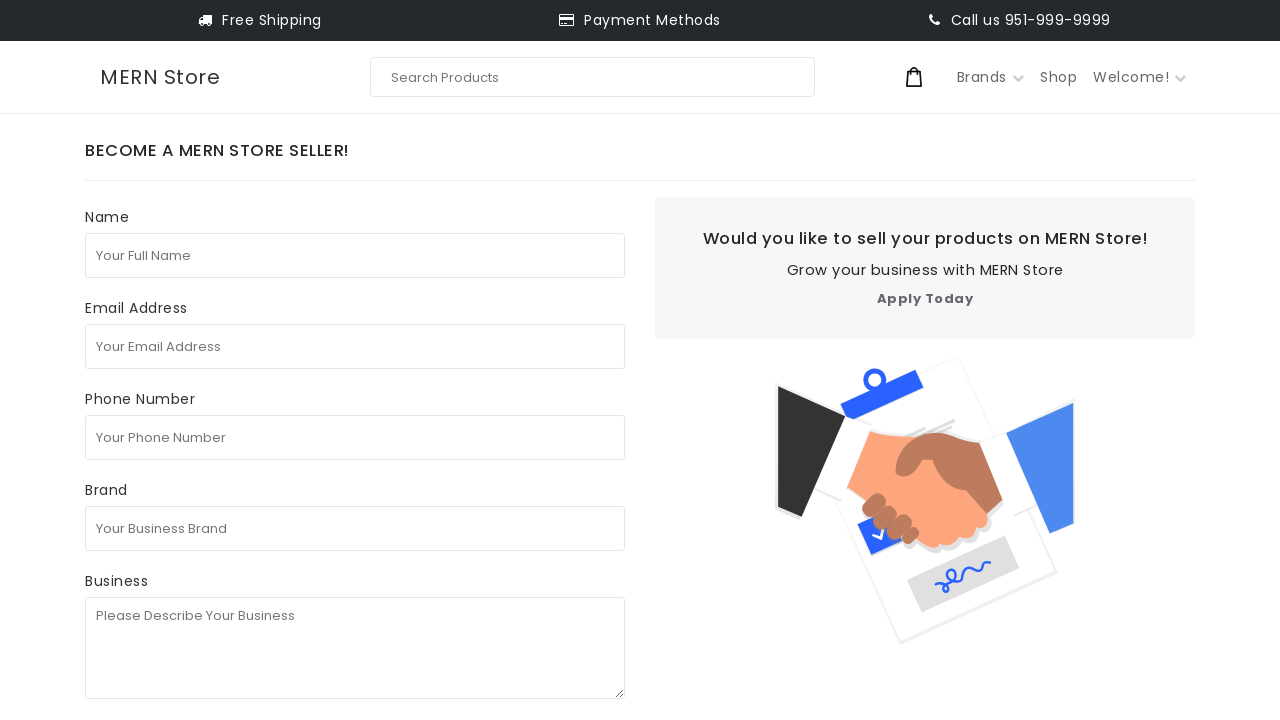

Filled full name field with initial incorrect value on internal:attr=[placeholder="Your Full Name"i]
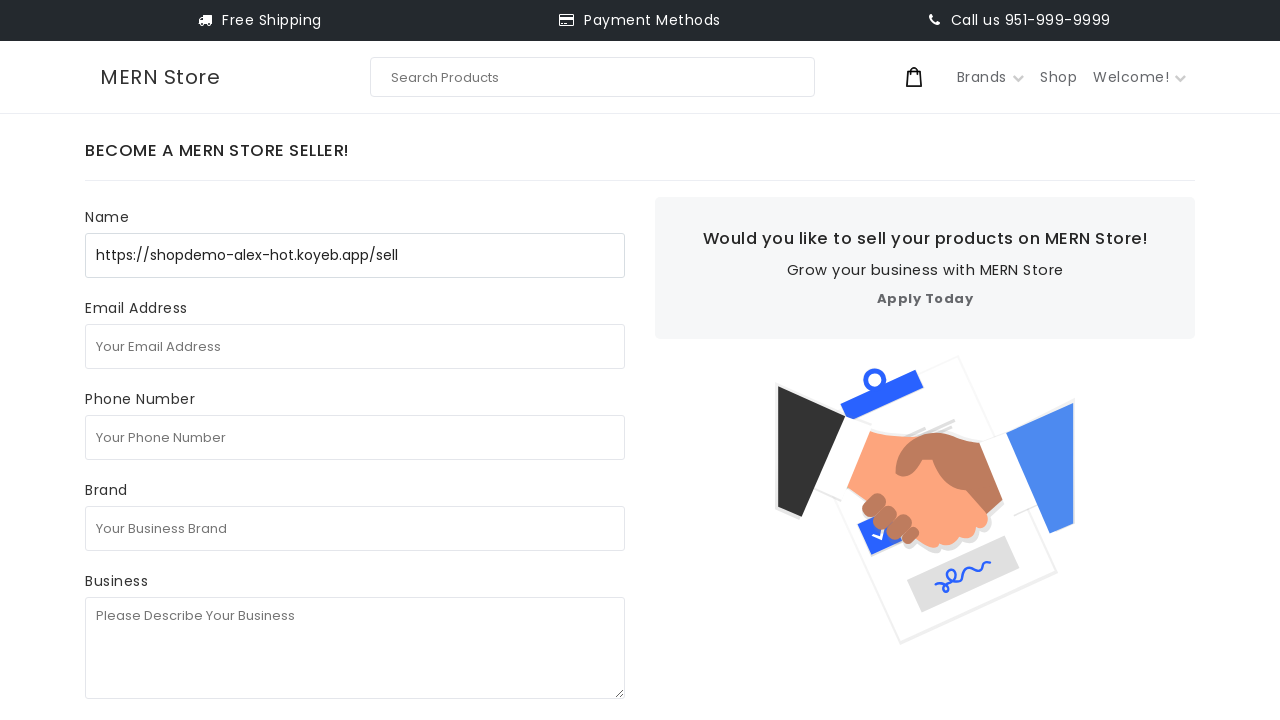

Selected all text in full name field on internal:attr=[placeholder="Your Full Name"i]
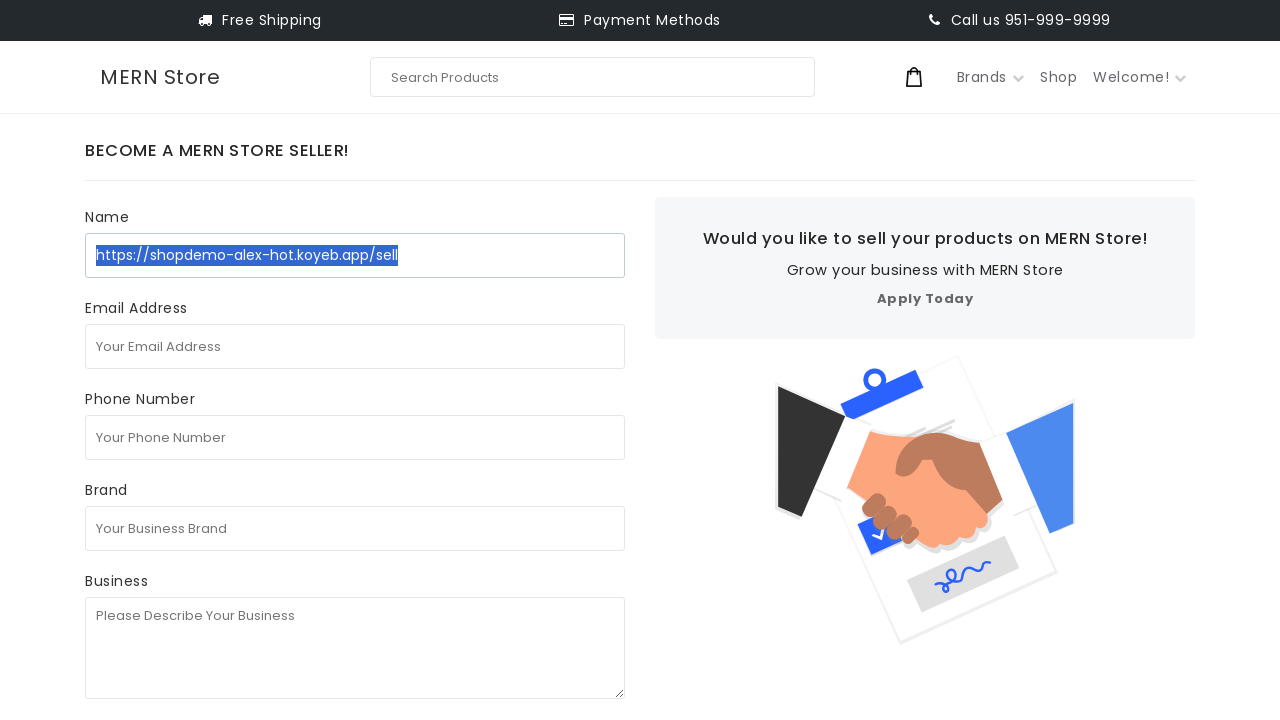

Filled full name field with correct value 'test seller' on internal:attr=[placeholder="Your Full Name"i]
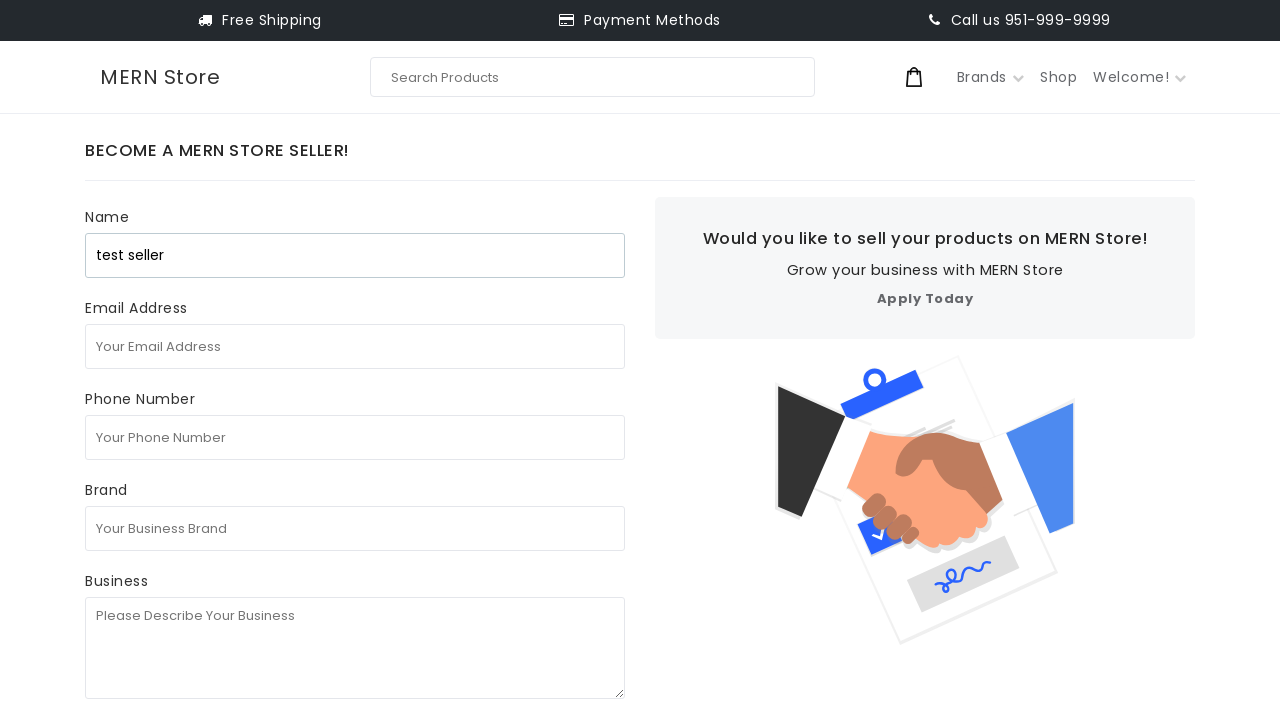

Filled email address field with 'seller8472913@gmail.com' on internal:attr=[placeholder="Your Email Address"i]
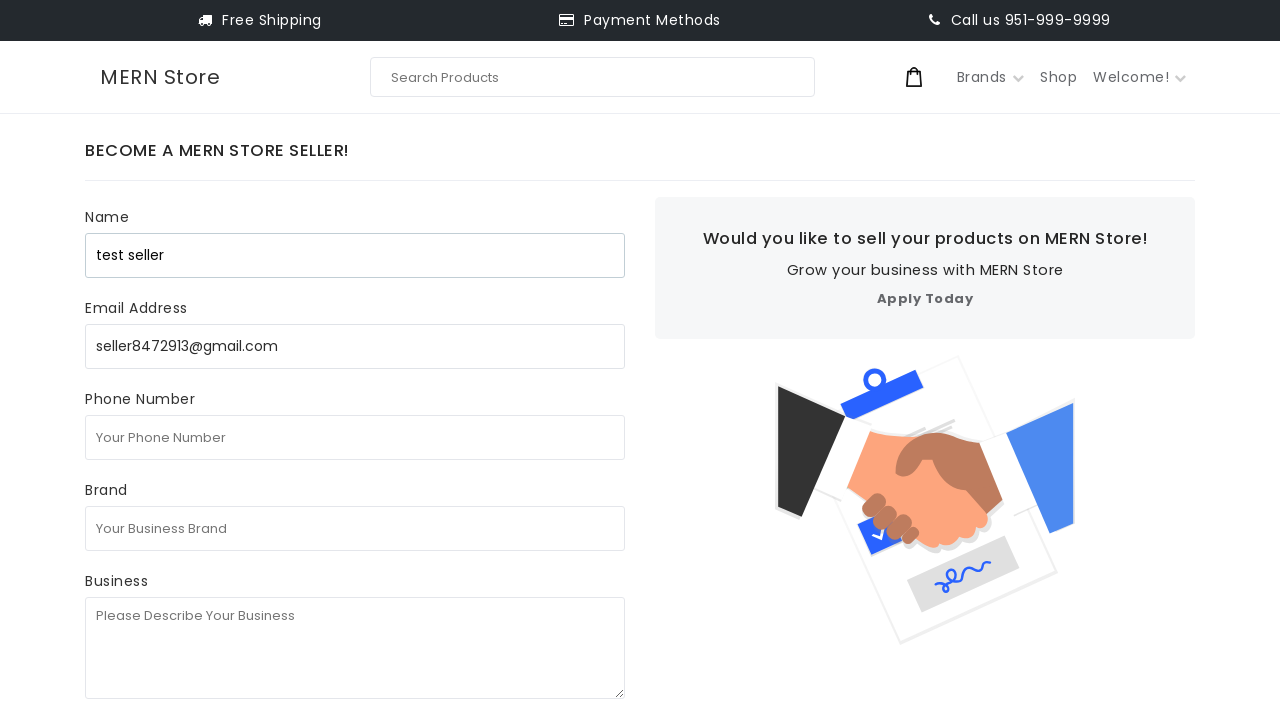

Filled phone number field with '1231231231' on internal:attr=[placeholder="Your Phone Number"i]
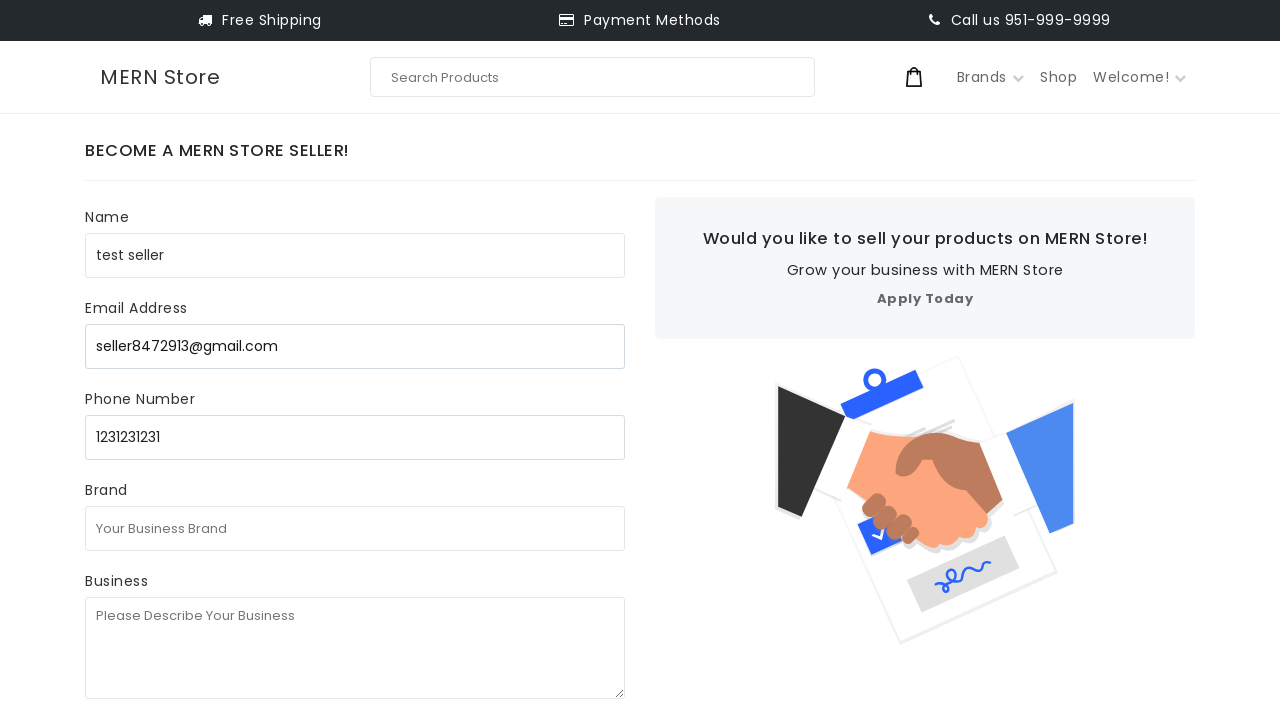

Filled business brand field with 'test business' on internal:attr=[placeholder="Your Business Brand"i]
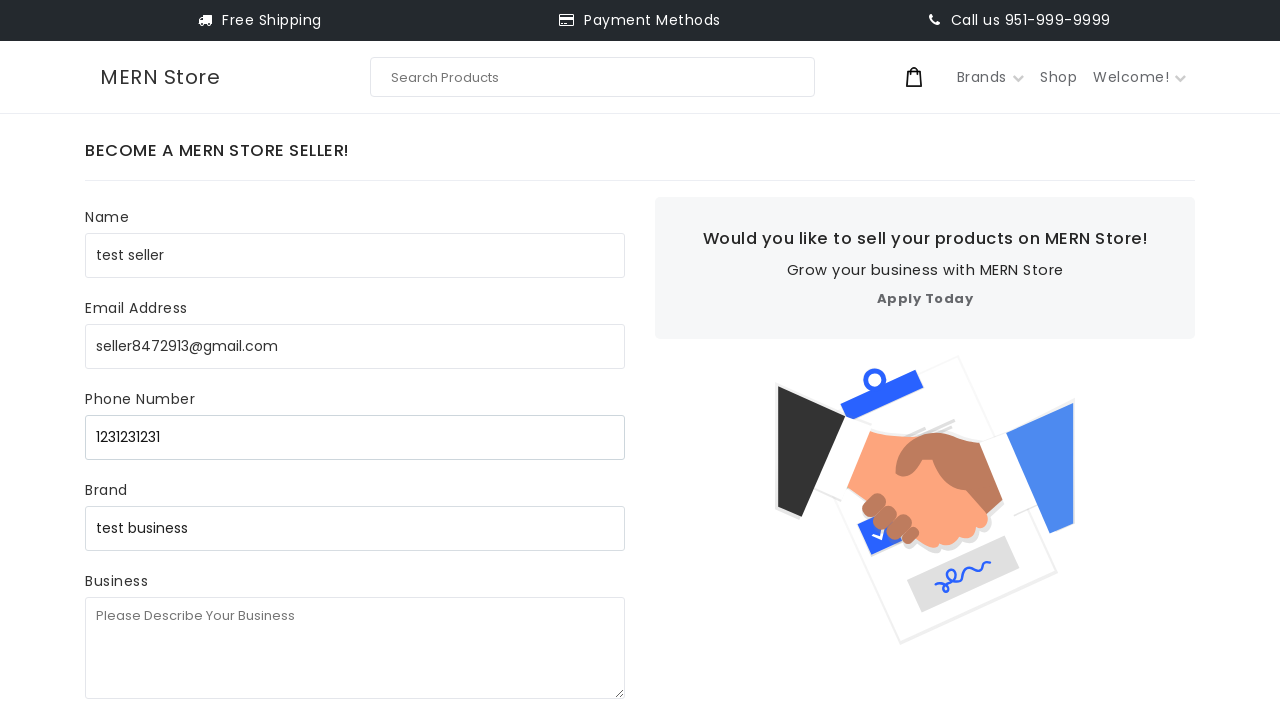

Filled business description field with 'test test testc' on internal:attr=[placeholder="Please Describe Your Business"i]
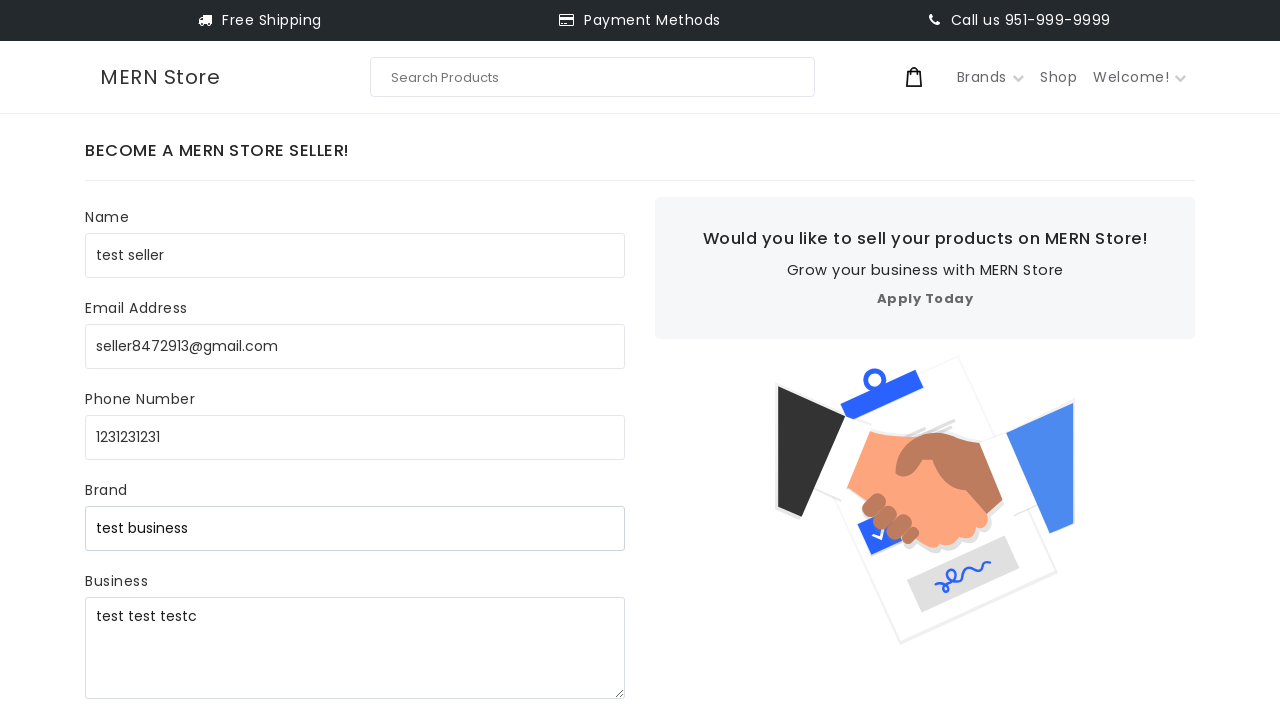

Clicked Submit button to submit seller registration form at (152, 382) on internal:role=button[name="Submit"i]
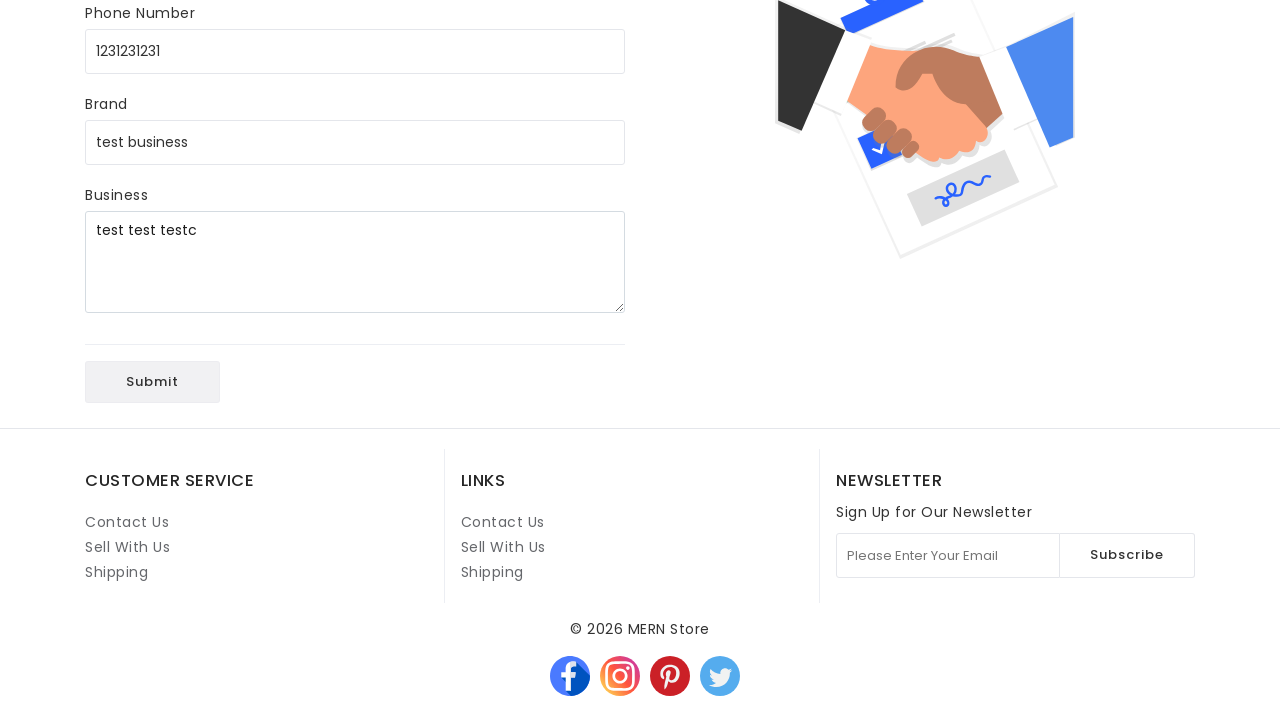

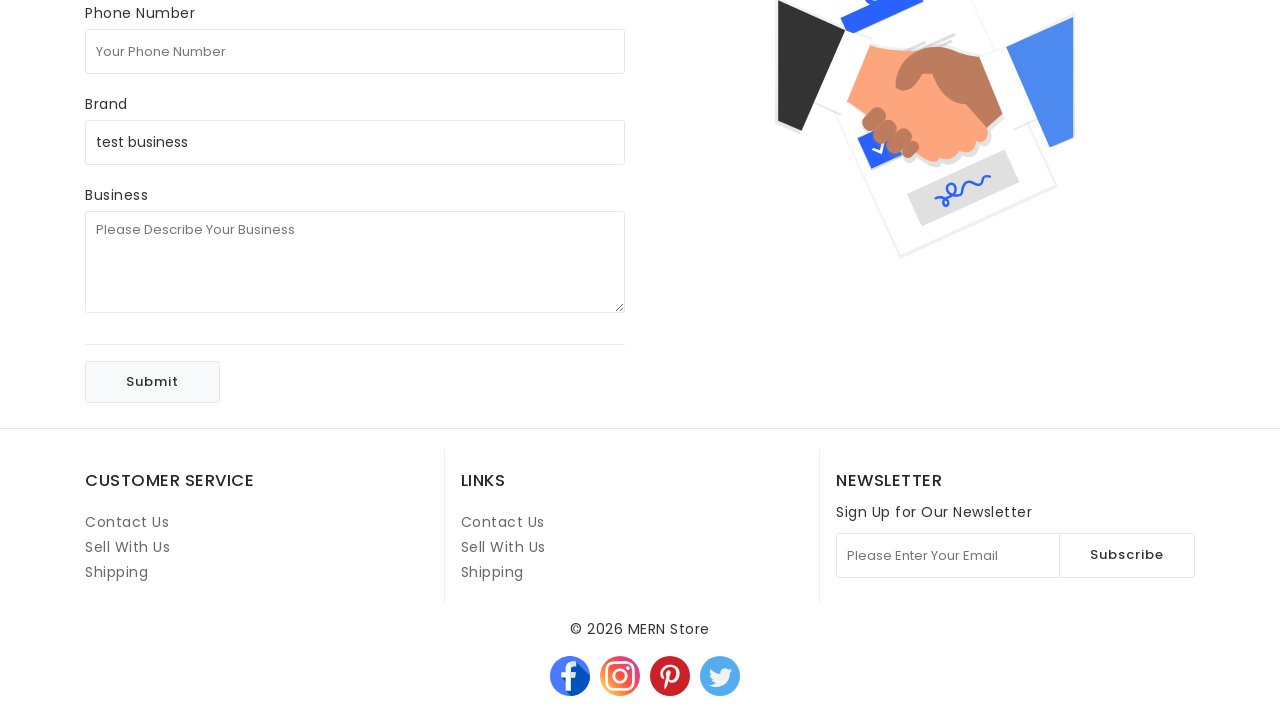